Tests JavaScript alert handling by triggering a confirmation dialog and dismissing it

Starting URL: https://the-internet.herokuapp.com/javascript_alerts

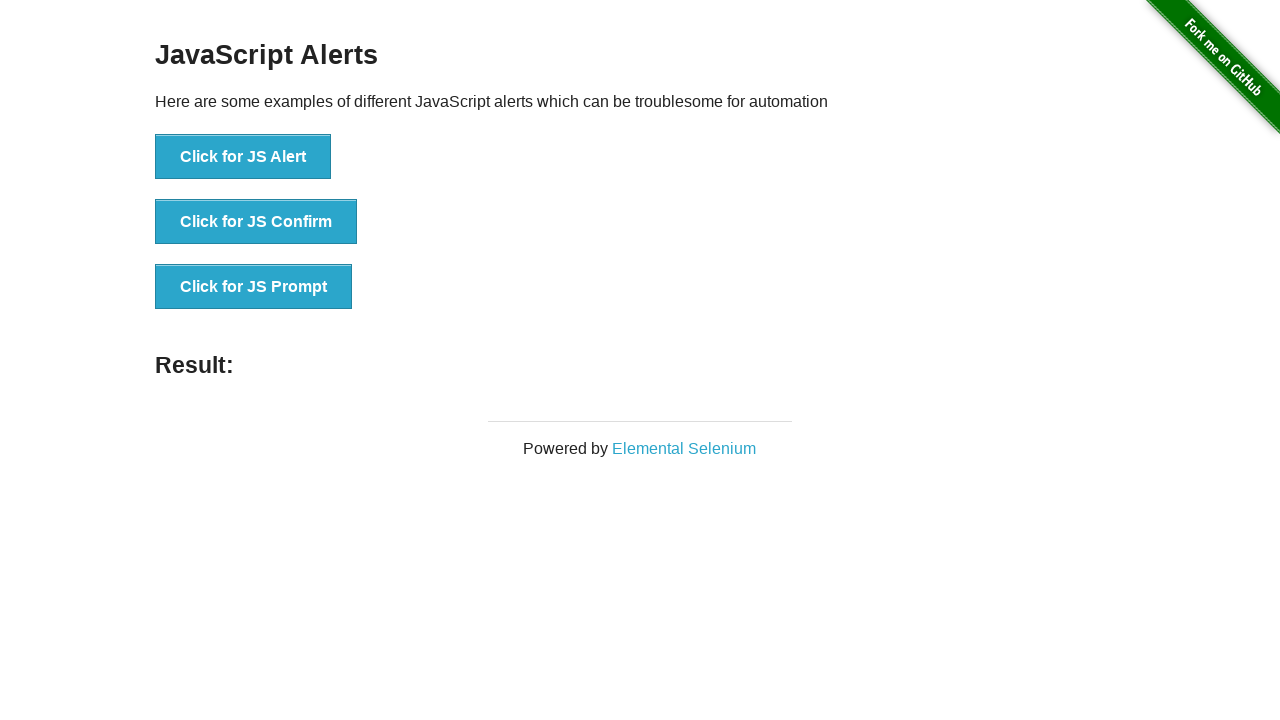

Clicked button to trigger JavaScript confirmation dialog at (256, 222) on xpath=//button[normalize-space()='Click for JS Confirm']
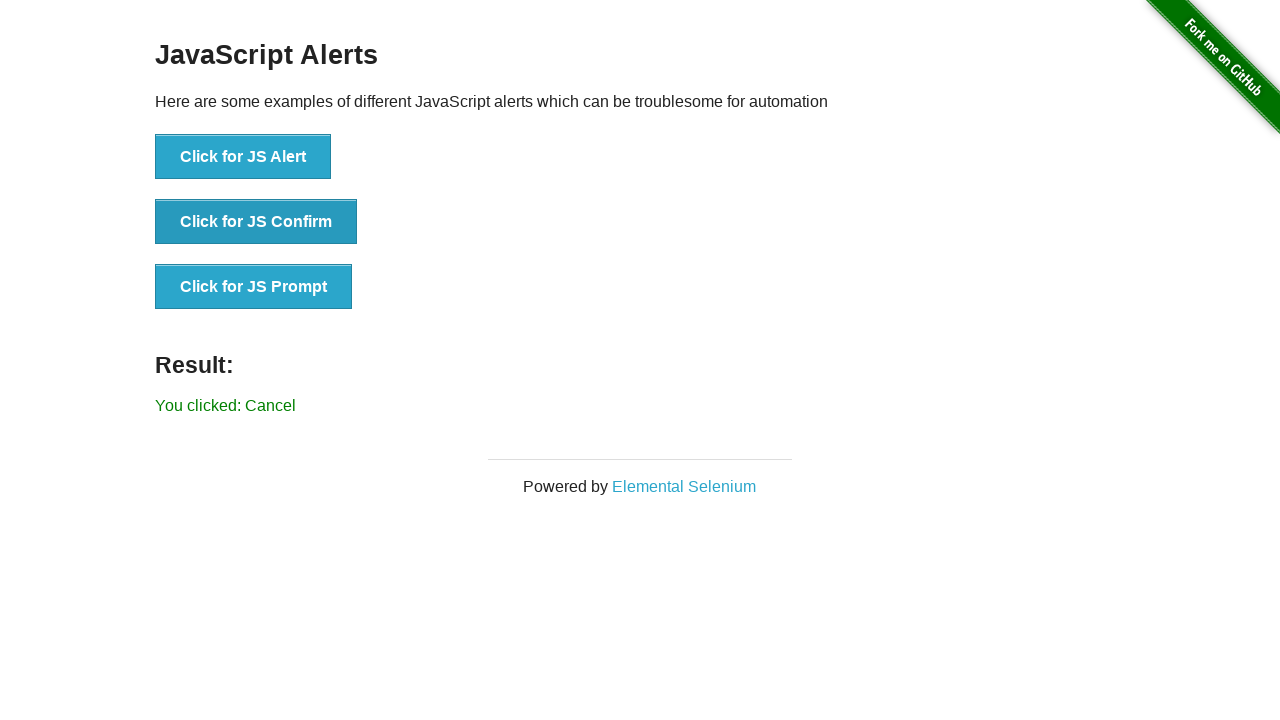

Set up dialog handler to dismiss confirmation alert
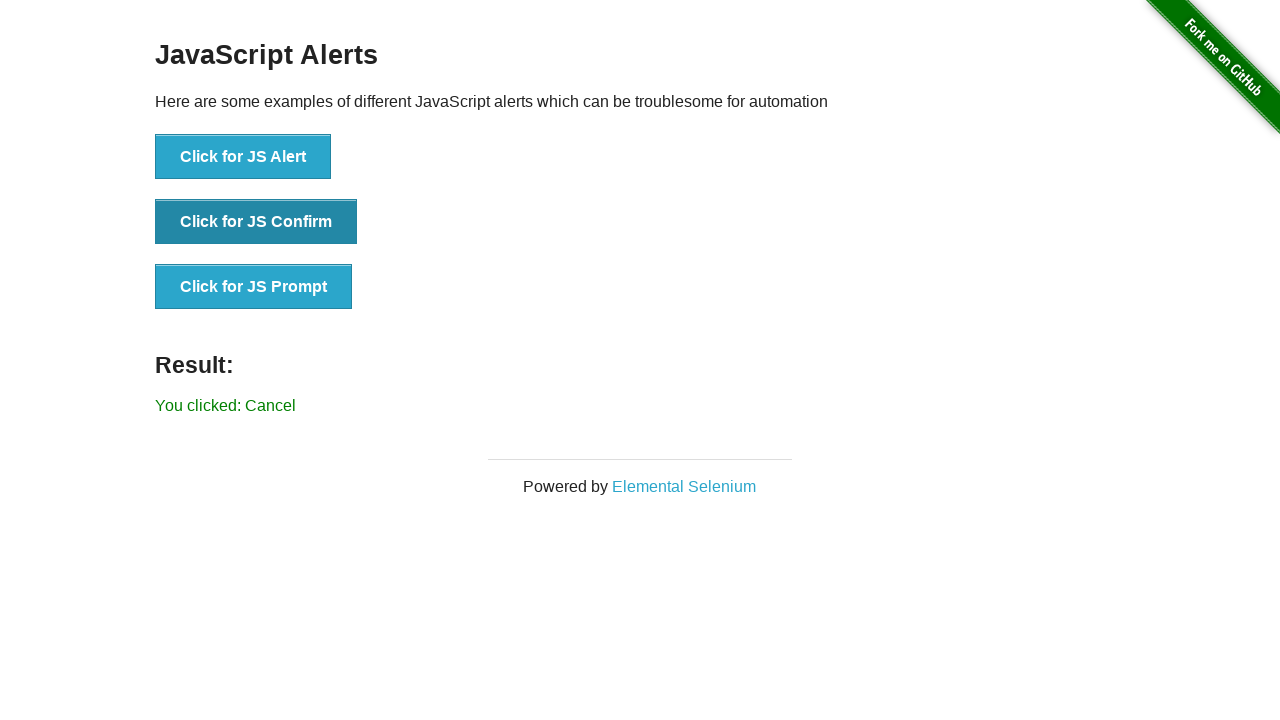

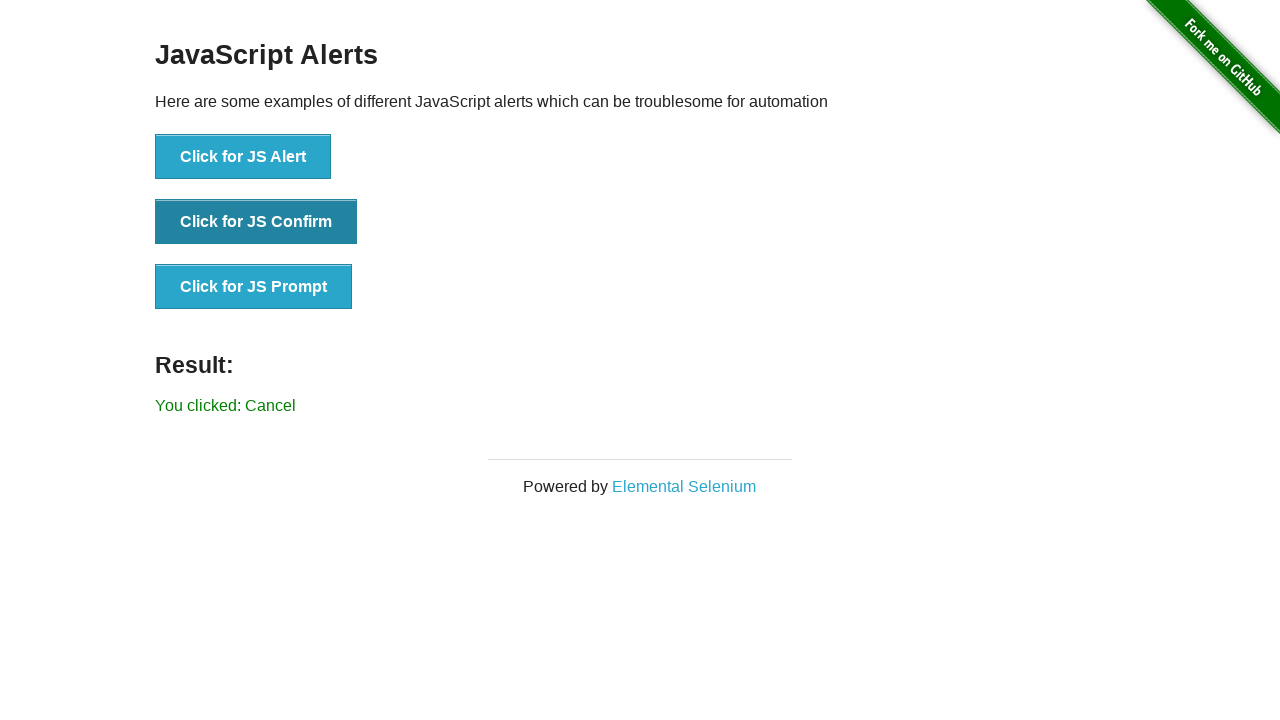